Tests right-click (context click) functionality by performing a right-click action on a button

Starting URL: https://demoqa.com/buttons

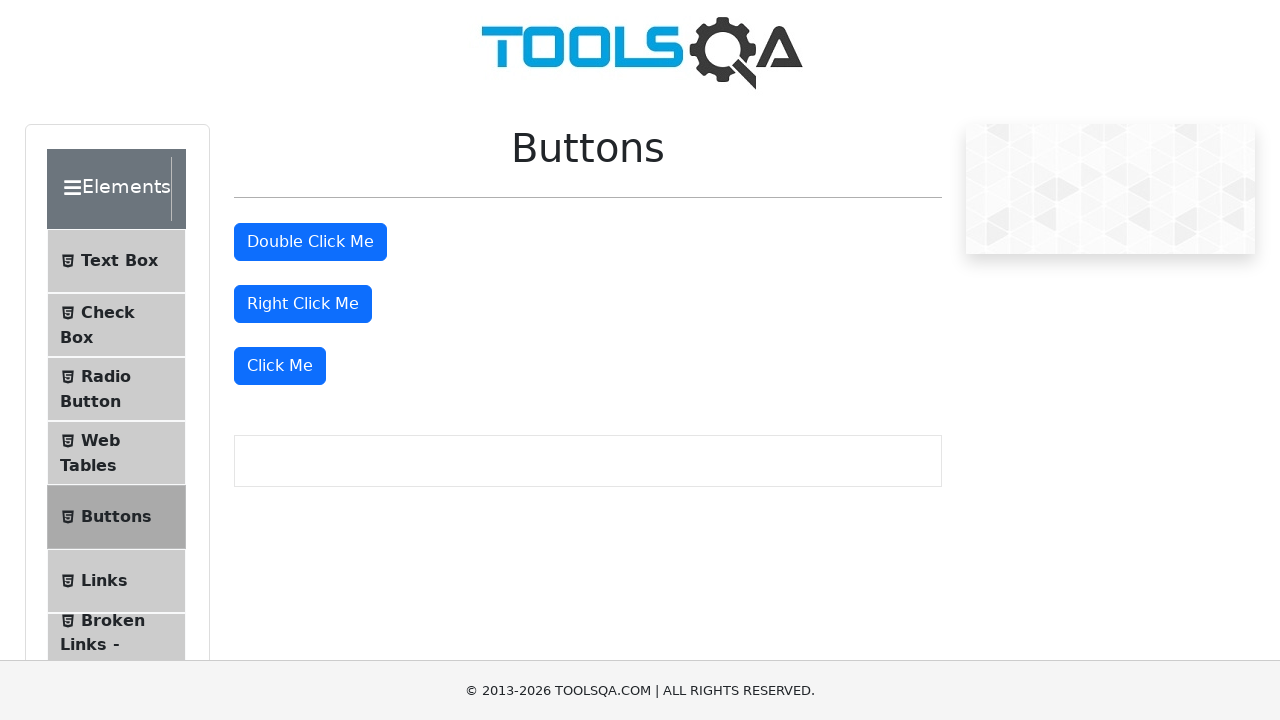

Right-clicked on the right click button at (303, 304) on #rightClickBtn
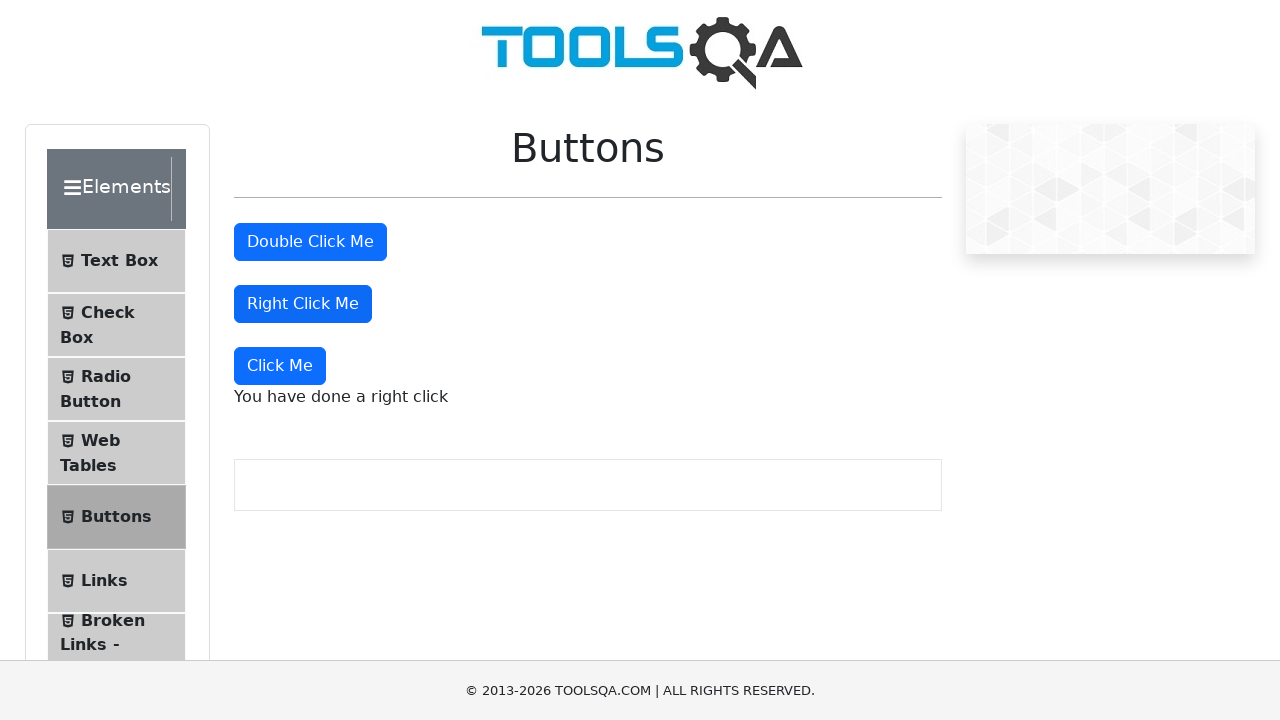

Verified the right click button is still displayed
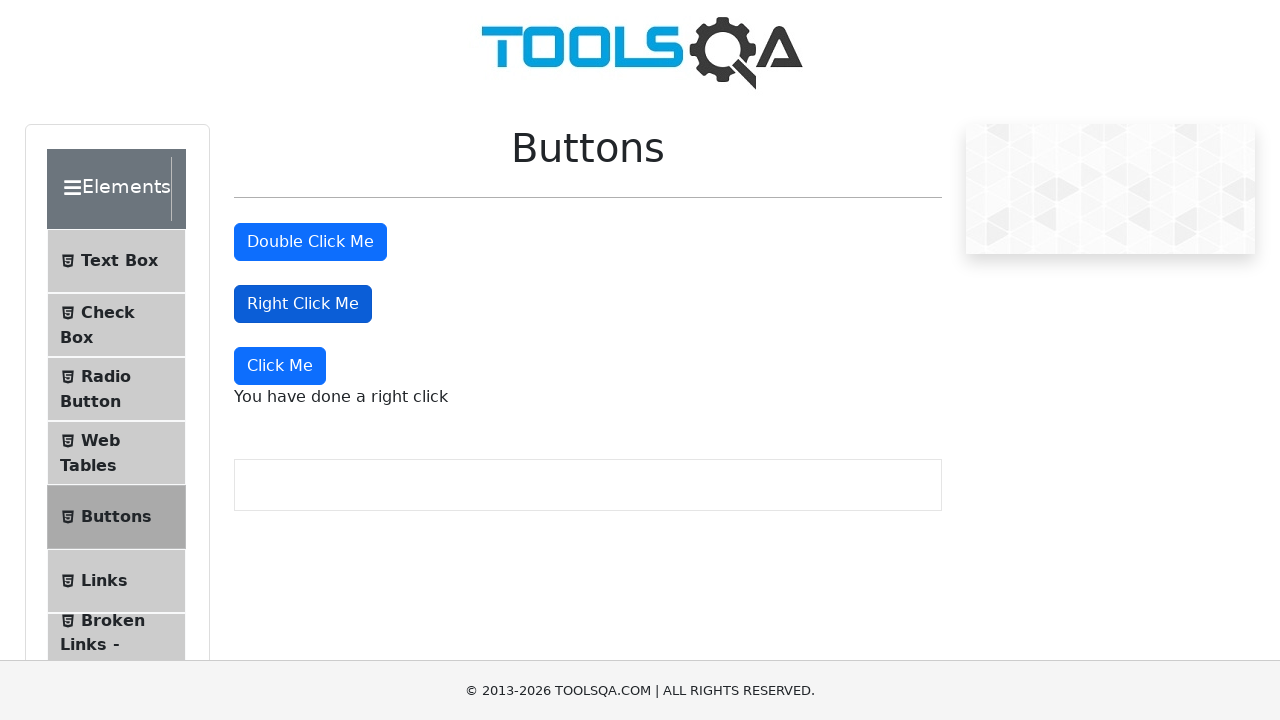

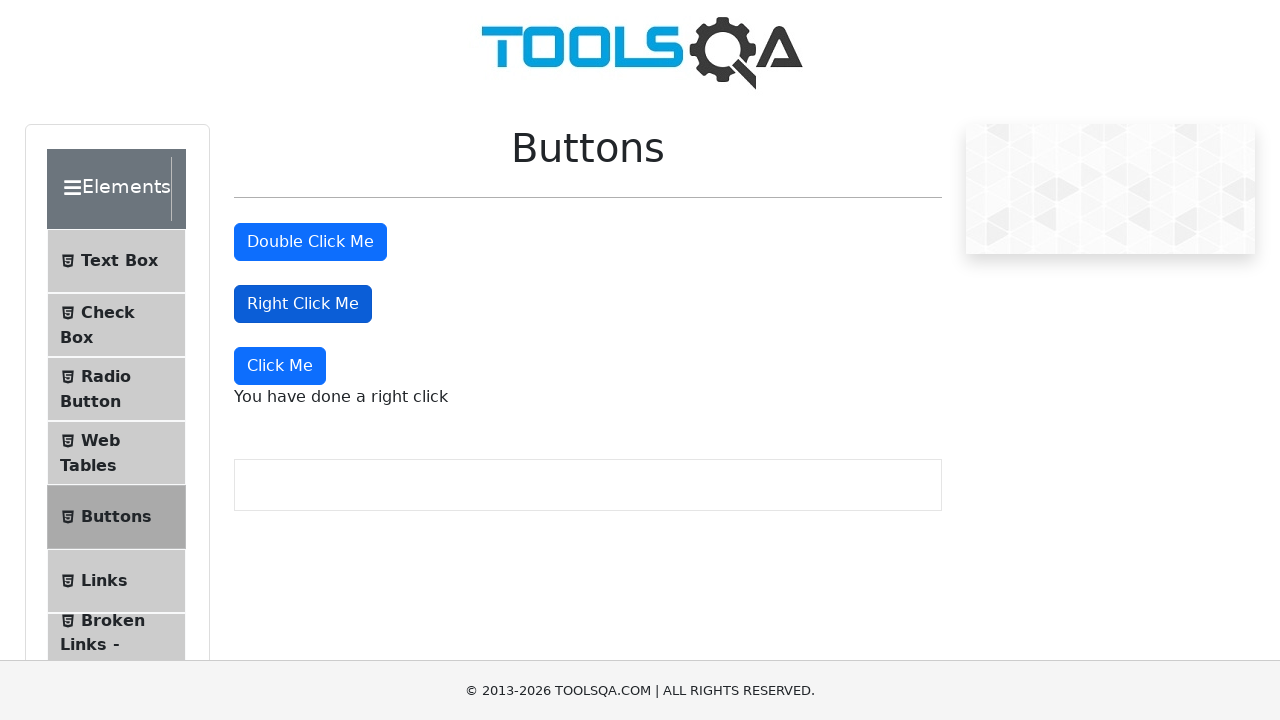